Tests autocomplete functionality by typing a country name in the search box and selecting from the suggestions dropdown.

Starting URL: https://demo.automationtesting.in/AutoComplete.html

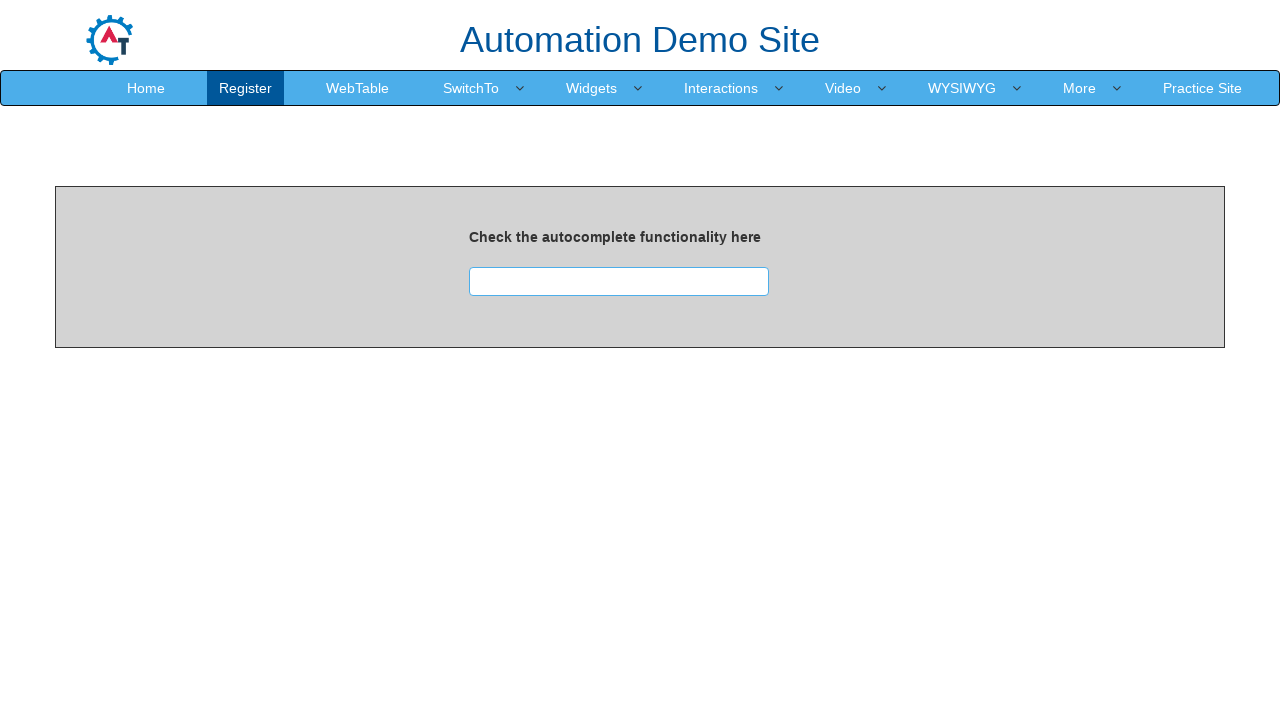

Navigated to AutoComplete test page
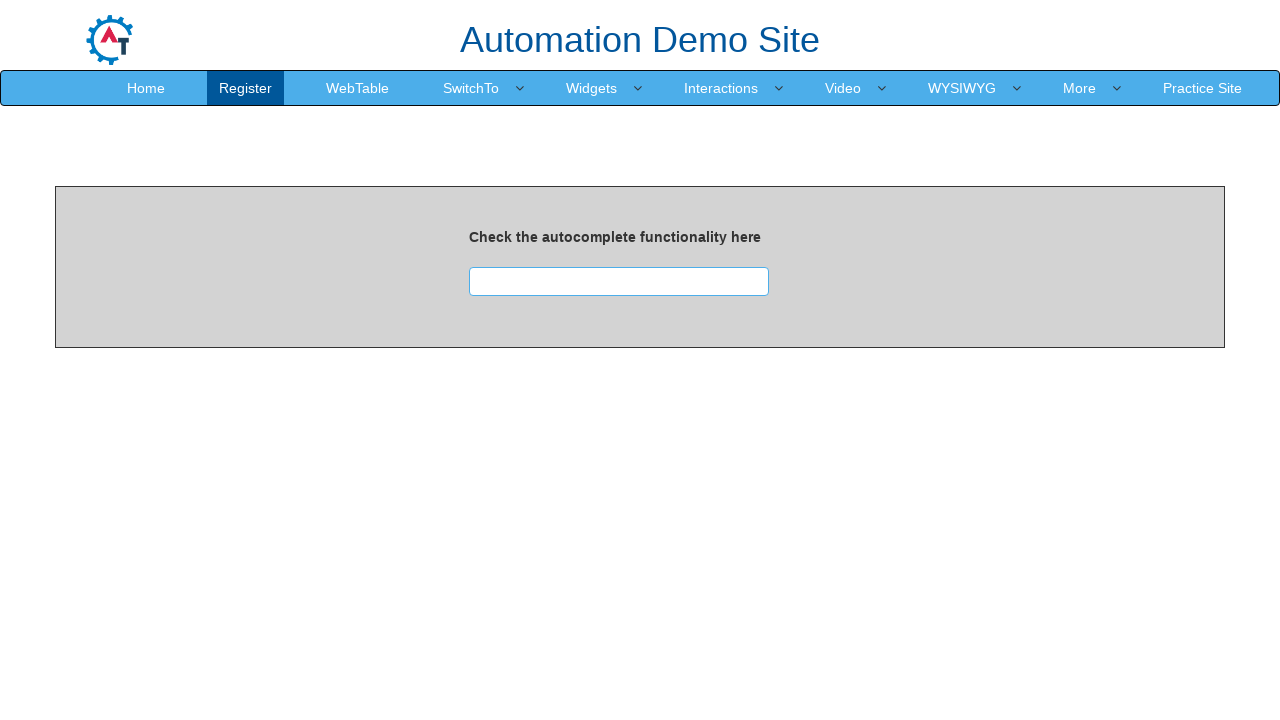

Typed 'Georgia' in the autocomplete search box on #searchbox
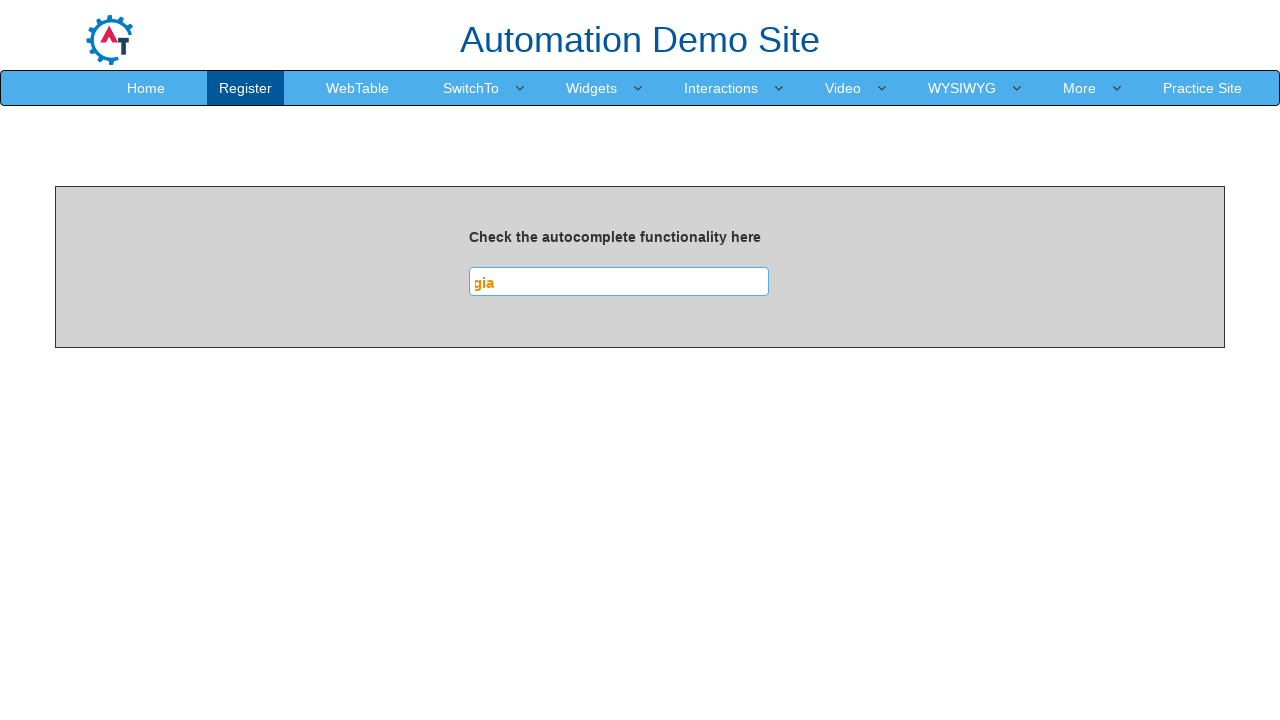

Autocomplete suggestions dropdown appeared
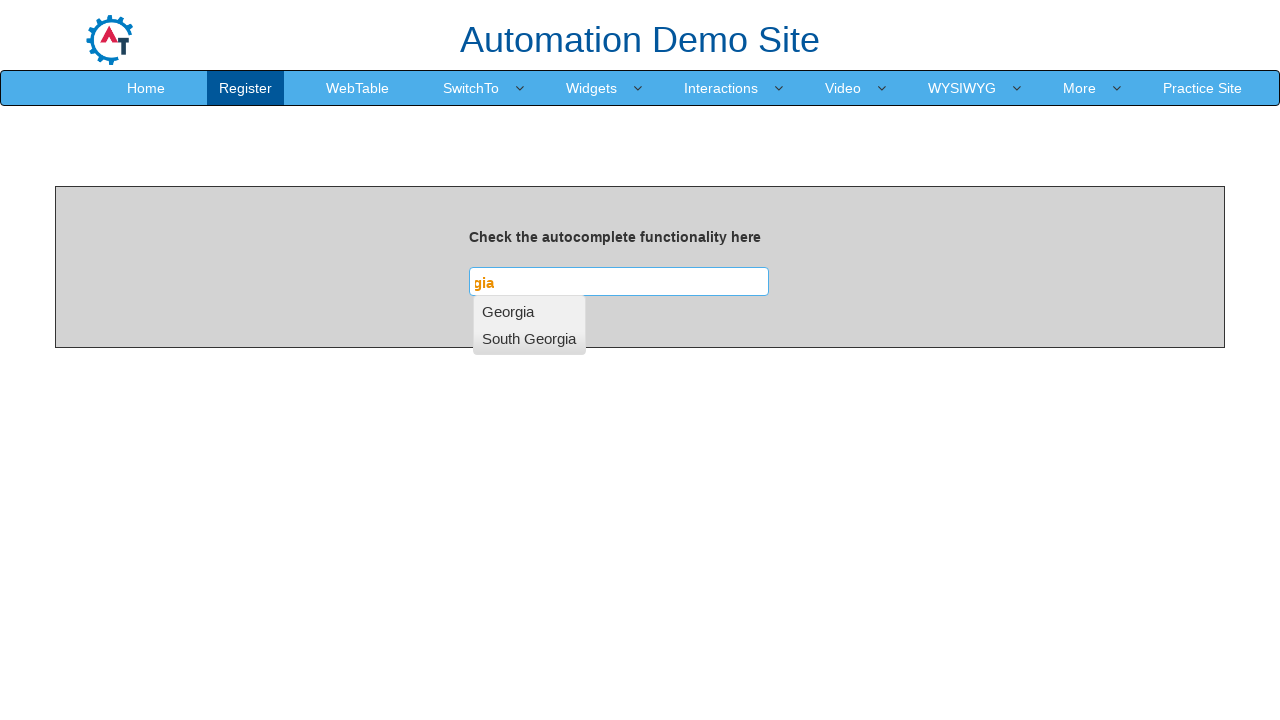

Selected 'Georgia' from the autocomplete suggestions at (529, 311) on .ui-menu-item >> nth=0
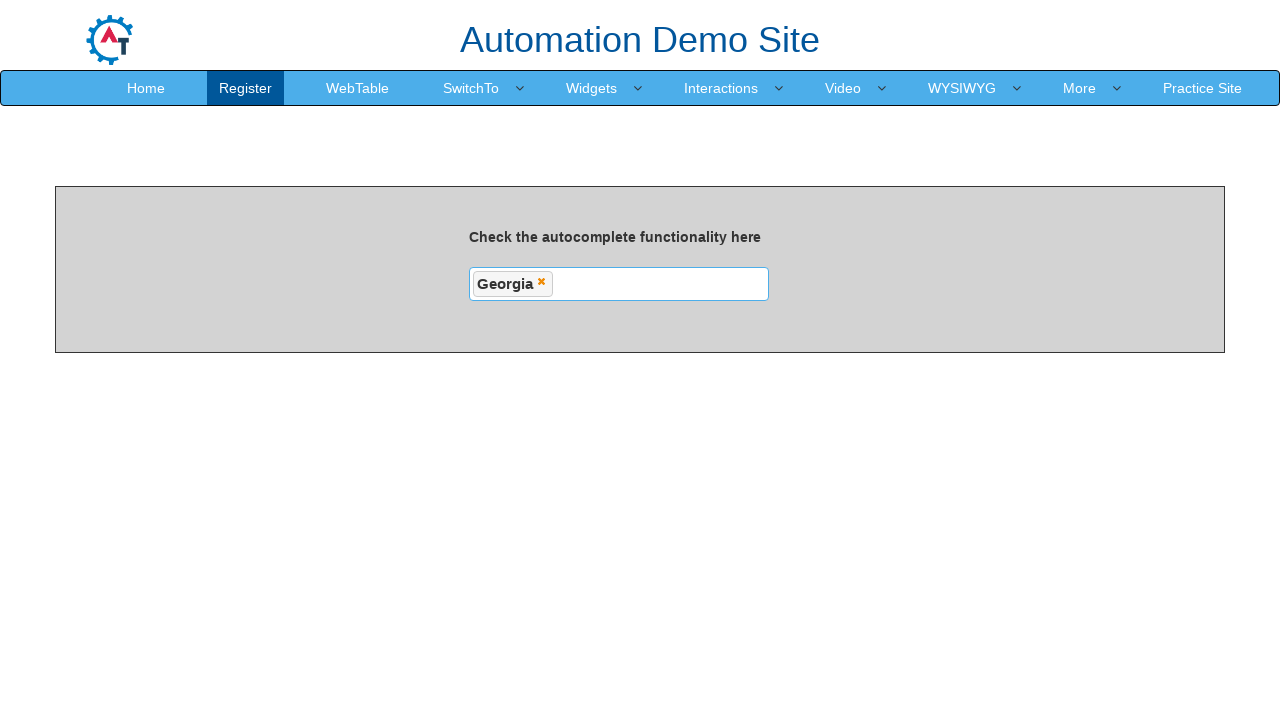

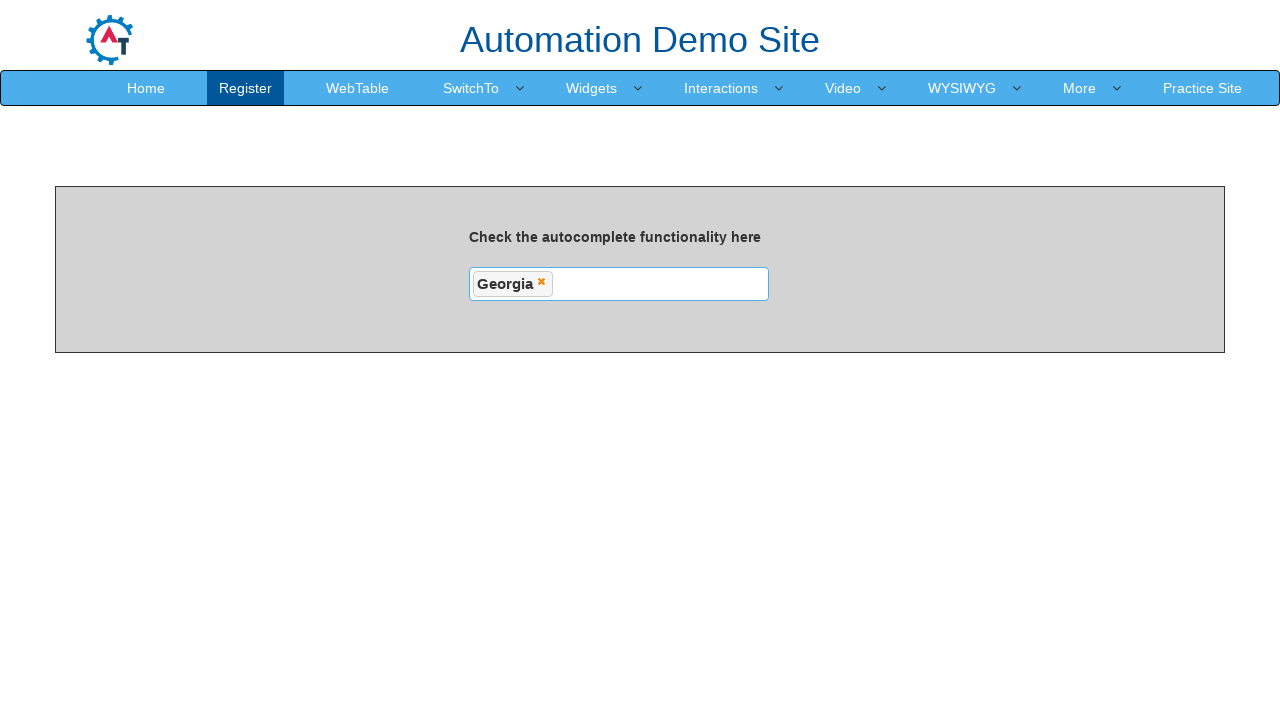